Navigates to Ziraat Bank's homepage and verifies that exchange rate information (USD and EUR buy/sell rates) is displayed on the page.

Starting URL: https://www.ziraatbank.com.tr/tr

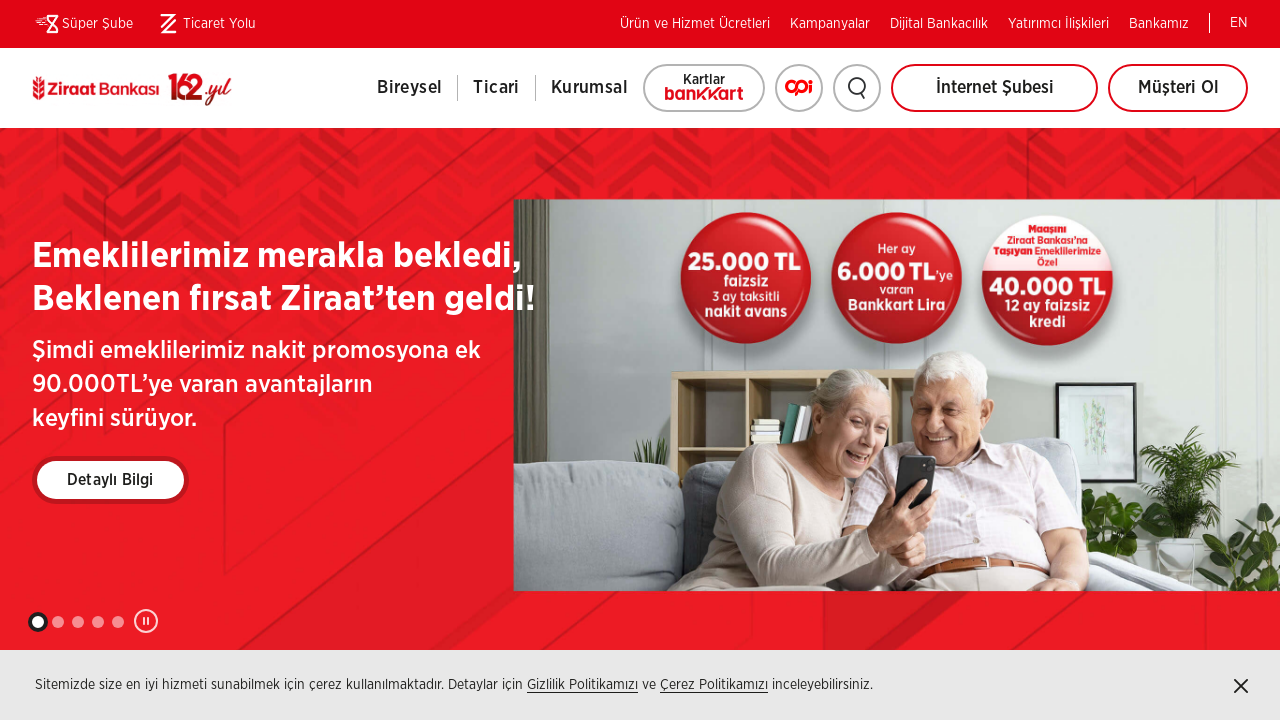

Waited for USD bank buy rate element to load
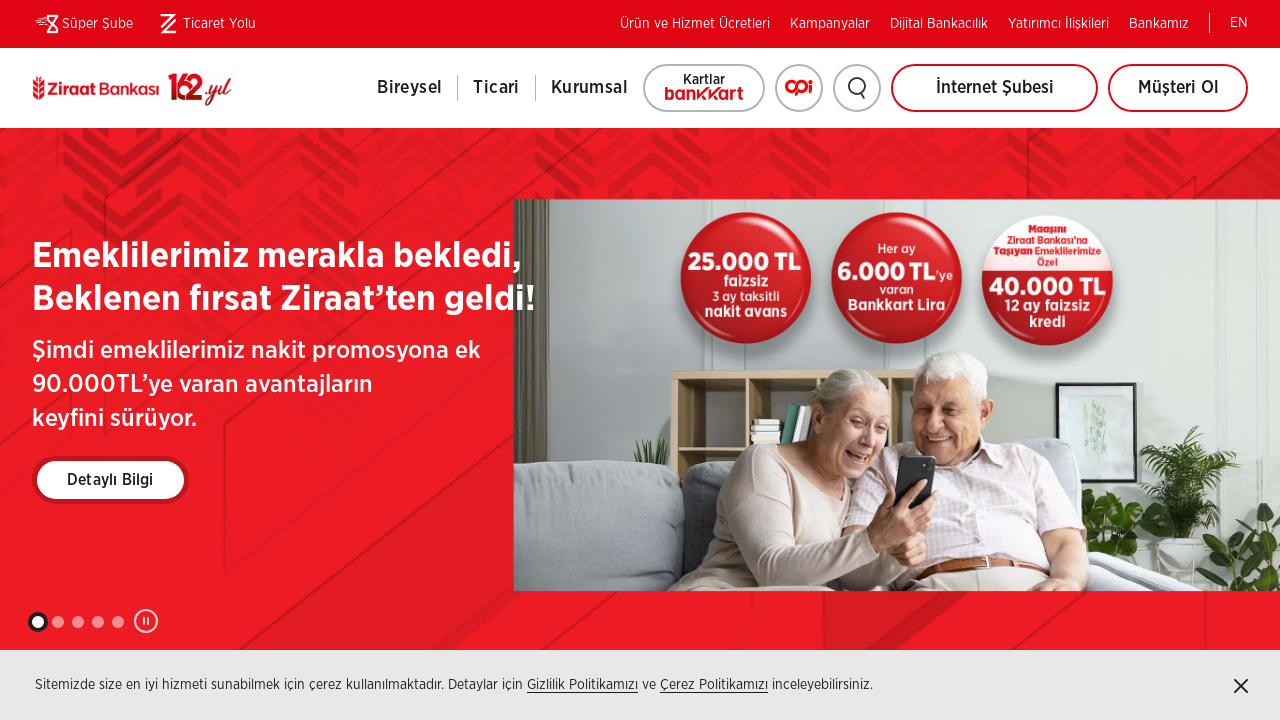

Waited for USD bank sell rate element to load
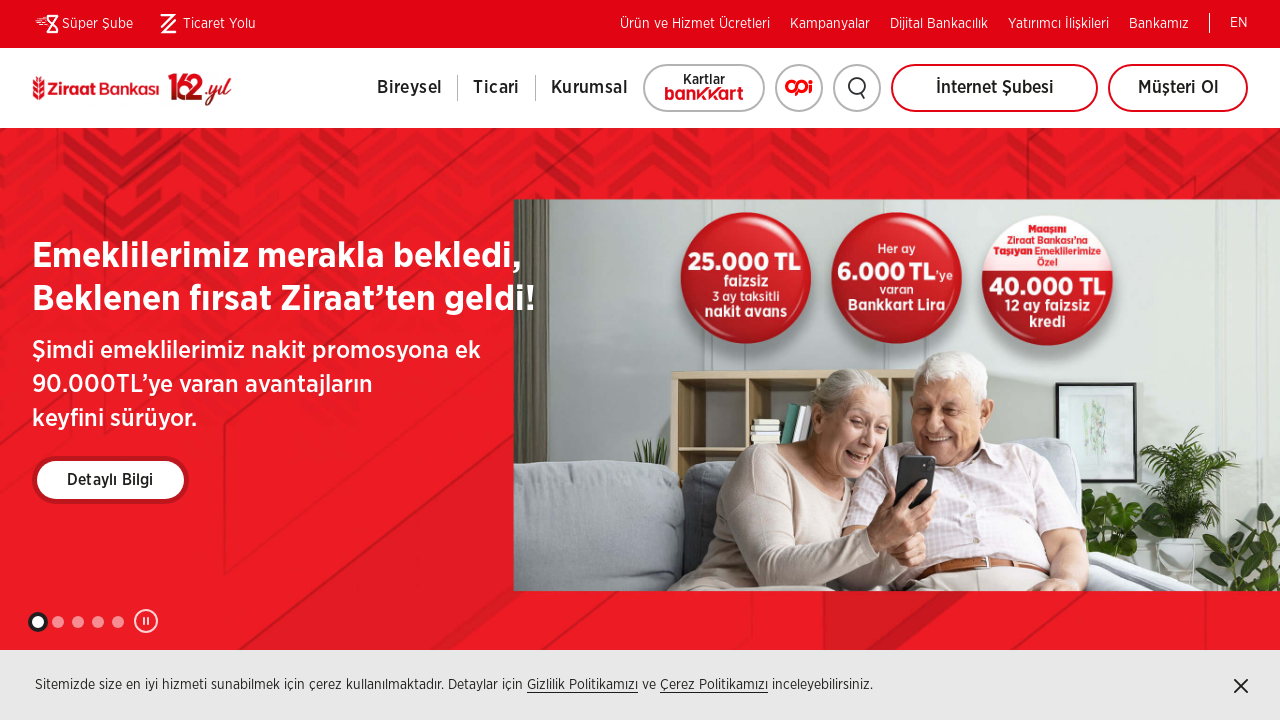

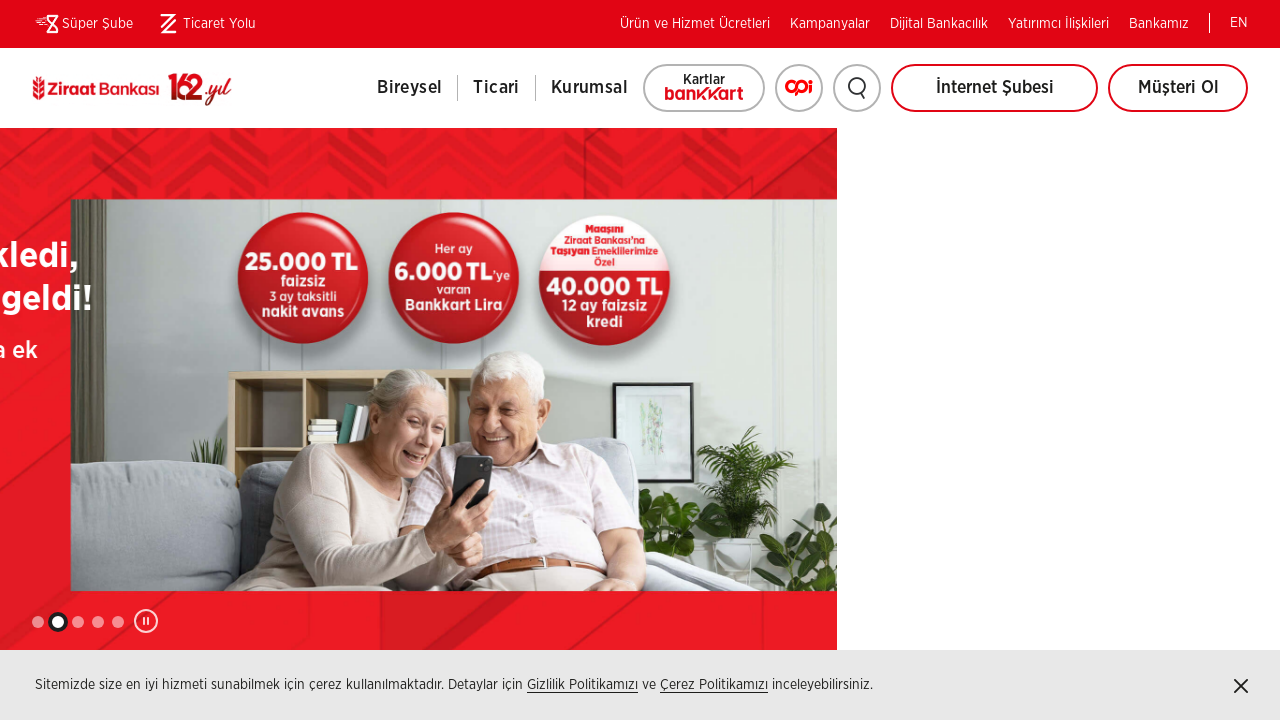